Navigates to the Cydeo website and maximizes the browser window to full screen mode.

Starting URL: https://www.cydeo.com

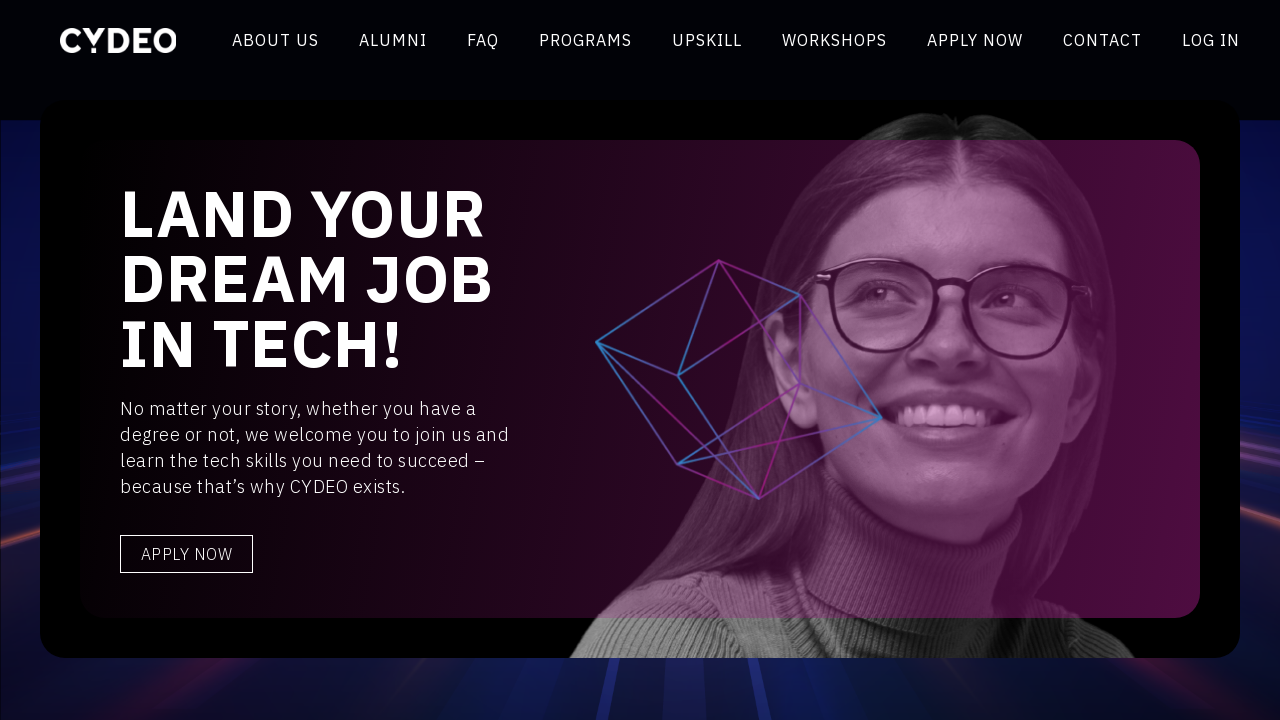

Set viewport size to 1920x1080 to simulate maximized window
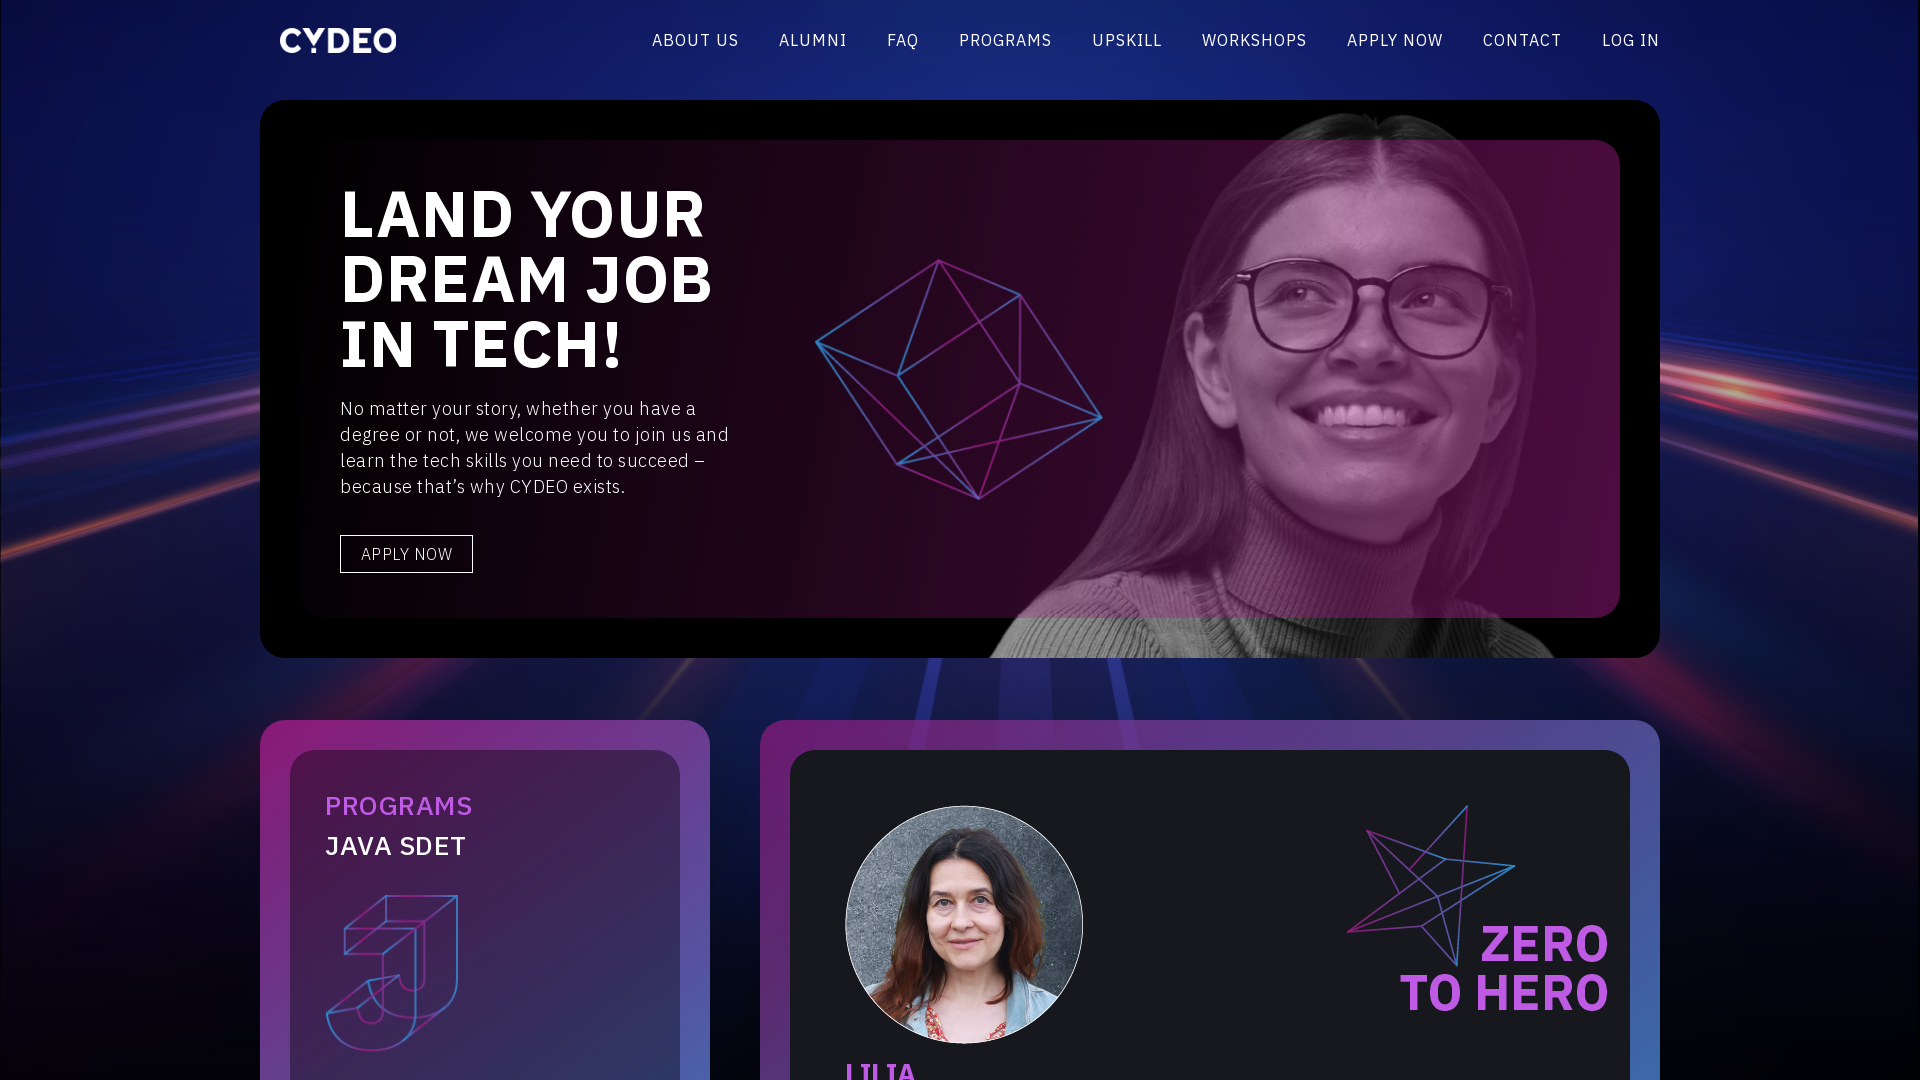

Page fully loaded
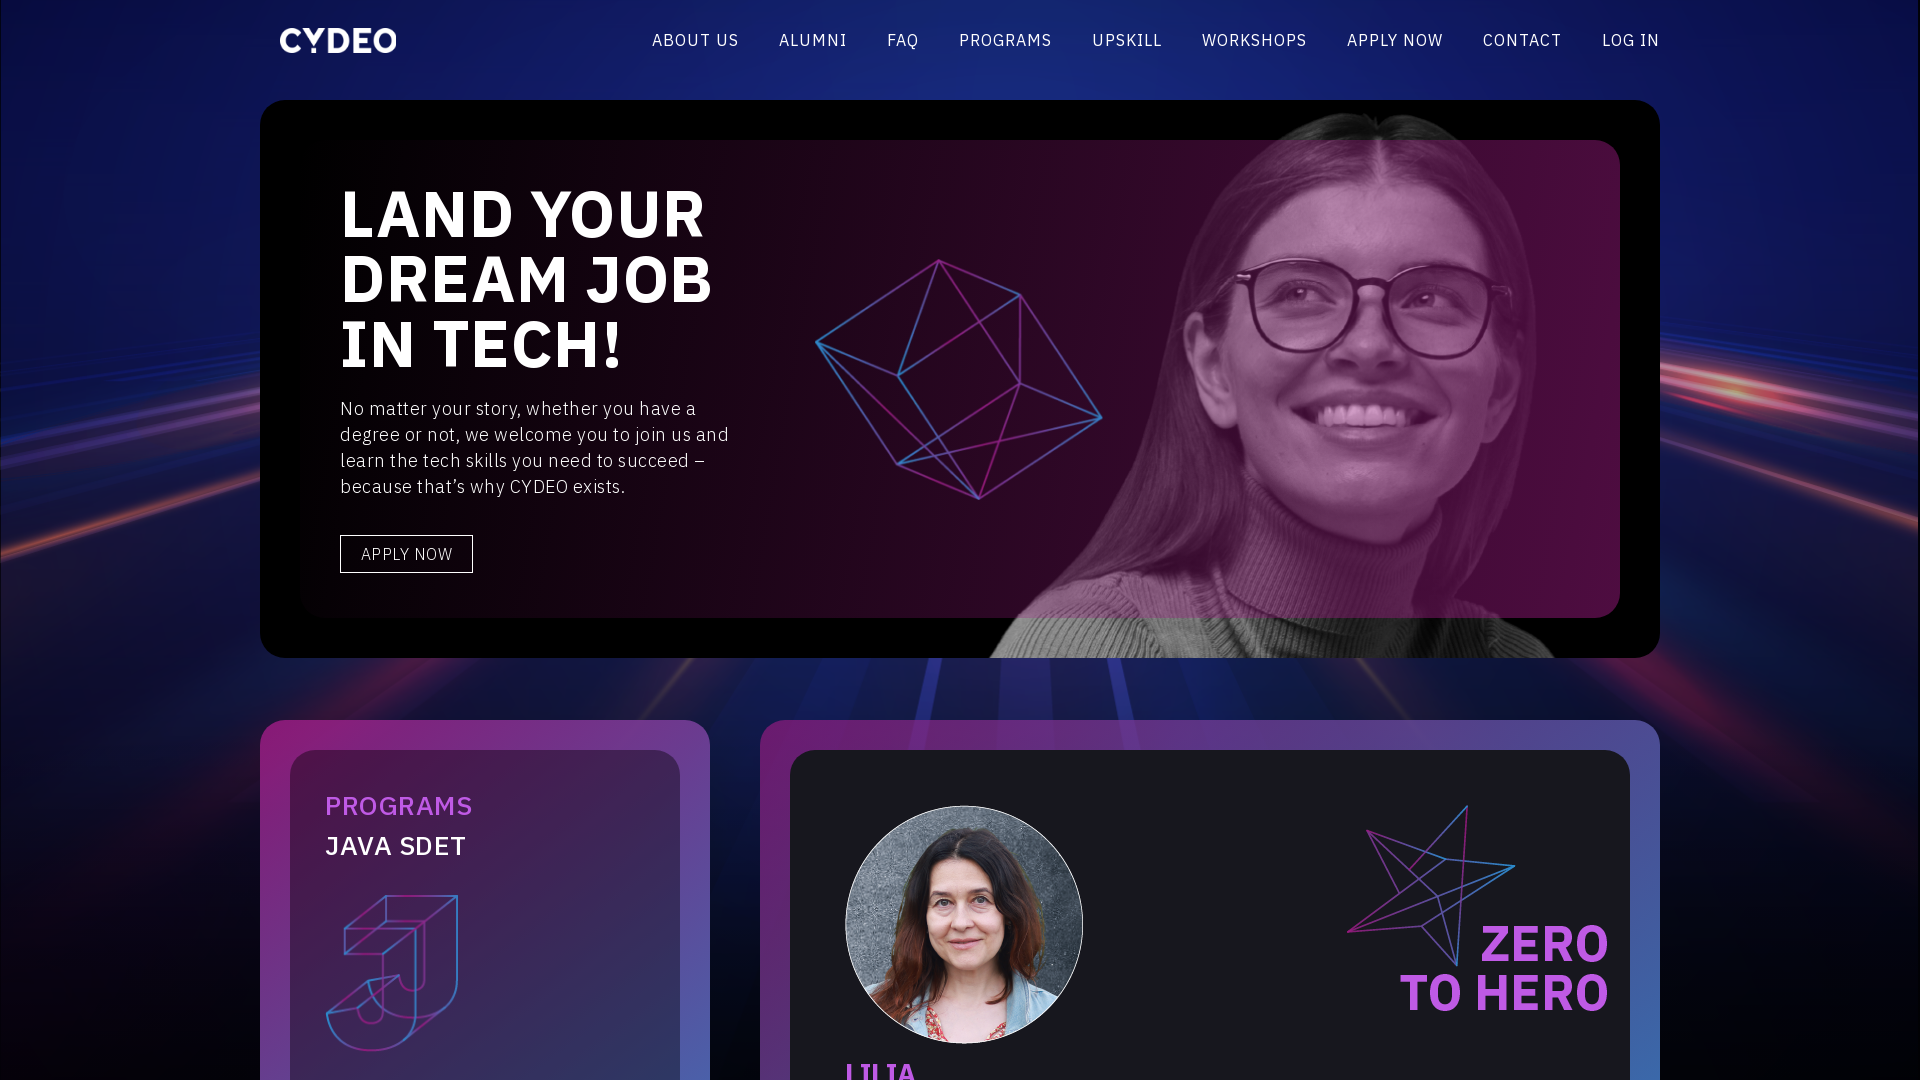

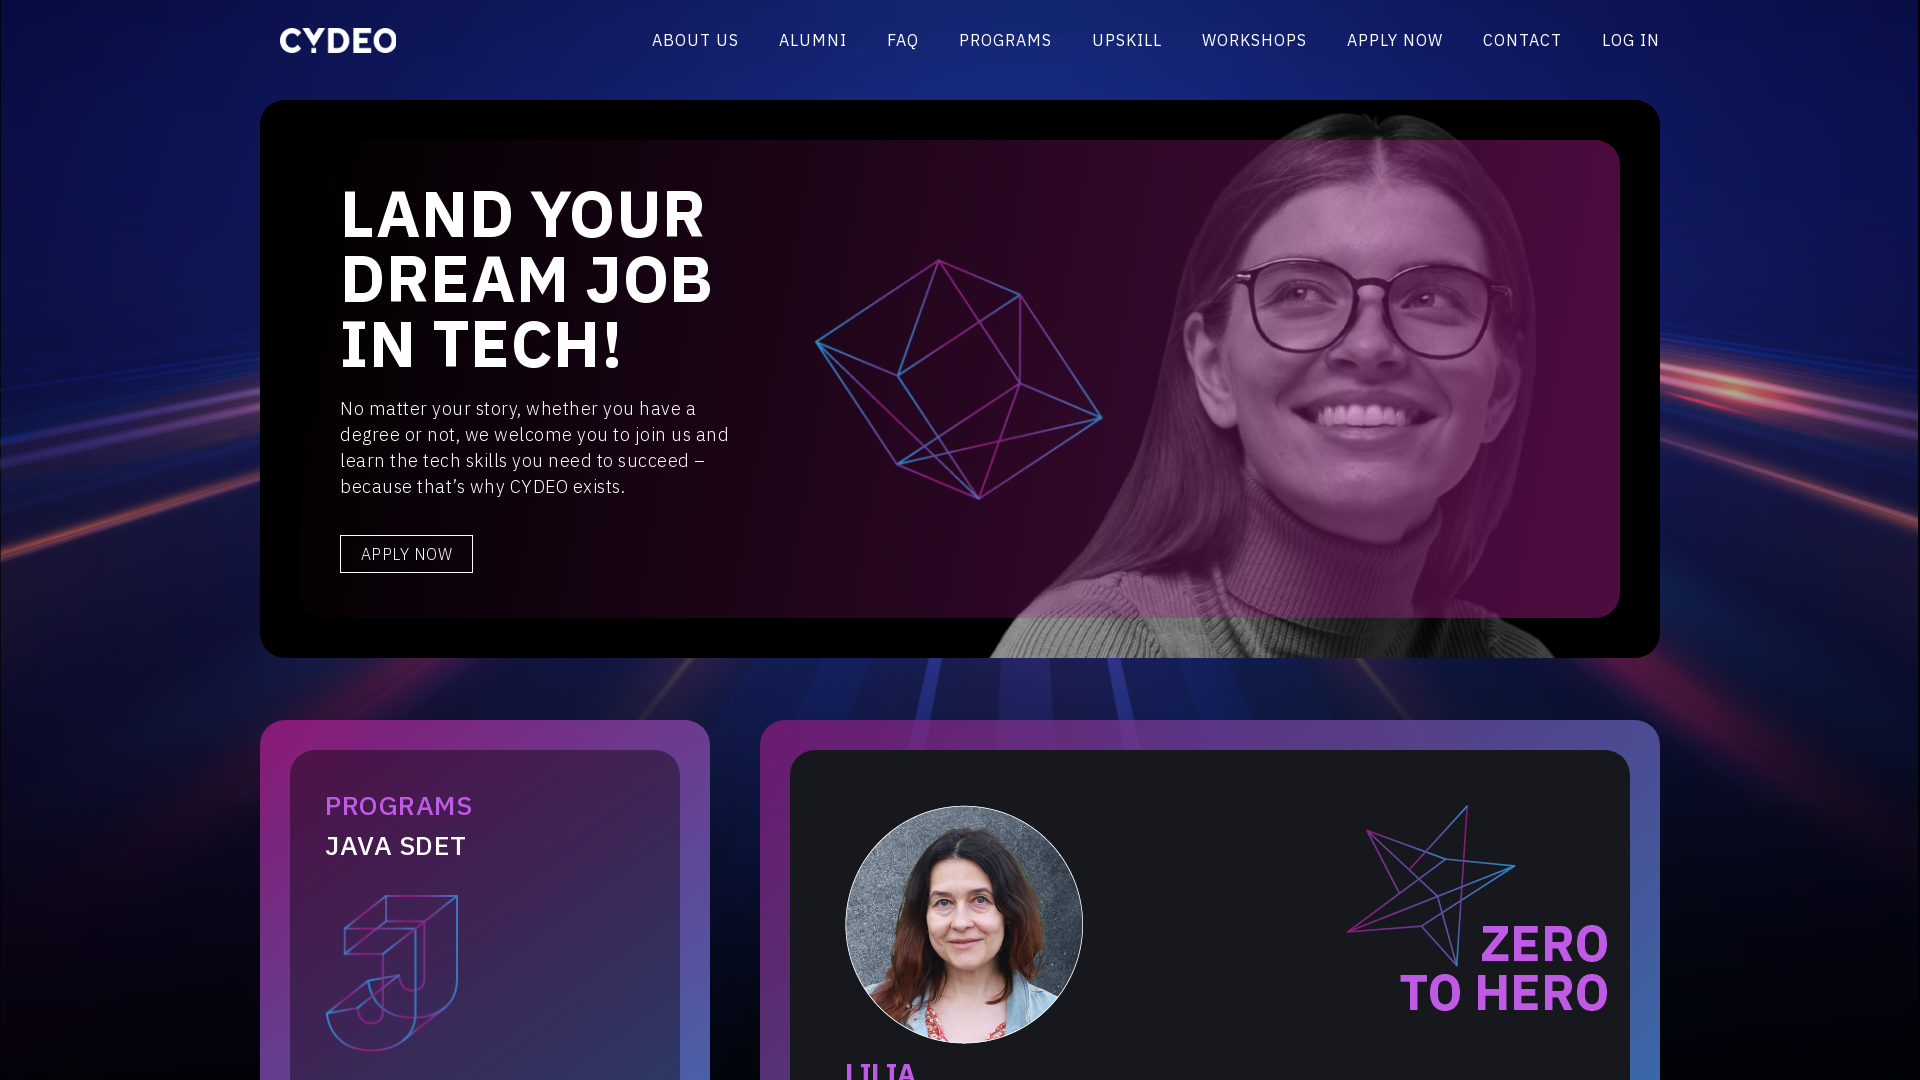